Tests drag and drop functionality on jQuery UI demo page by dragging an element into a droppable area within an iframe

Starting URL: https://jqueryui.com/droppable/

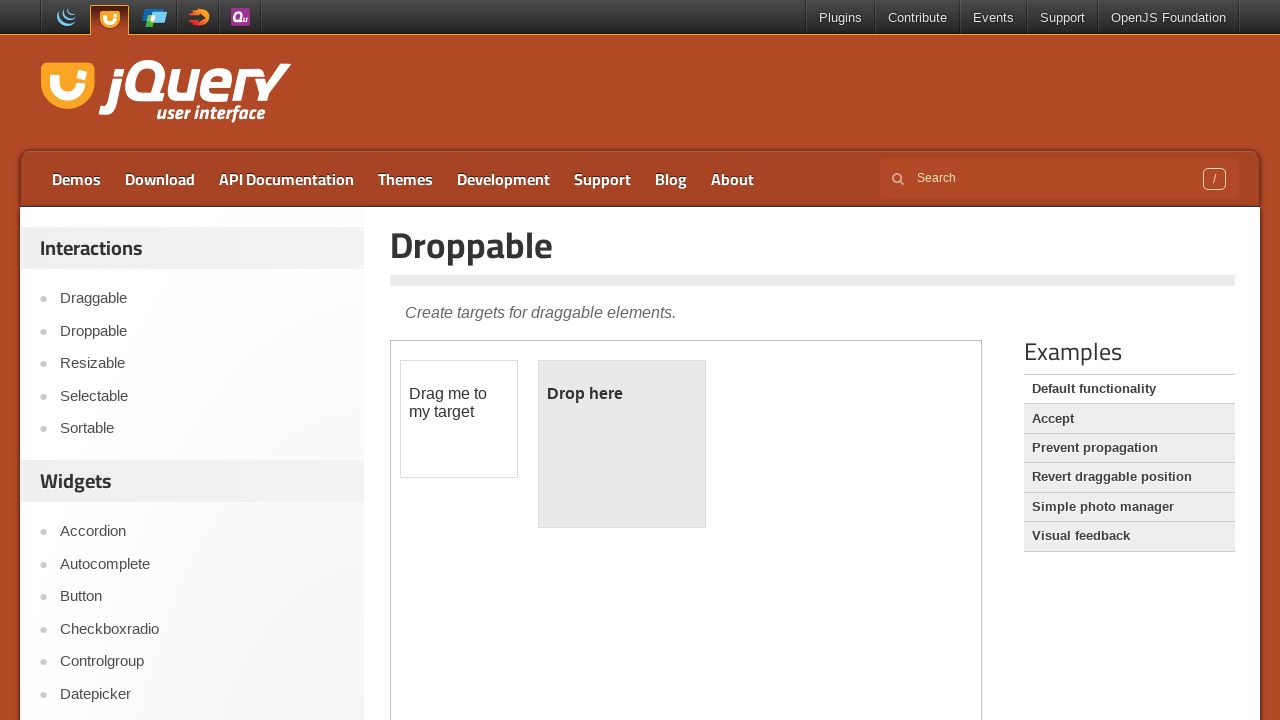

Scrolled down 2000px to view the drag and drop demo area
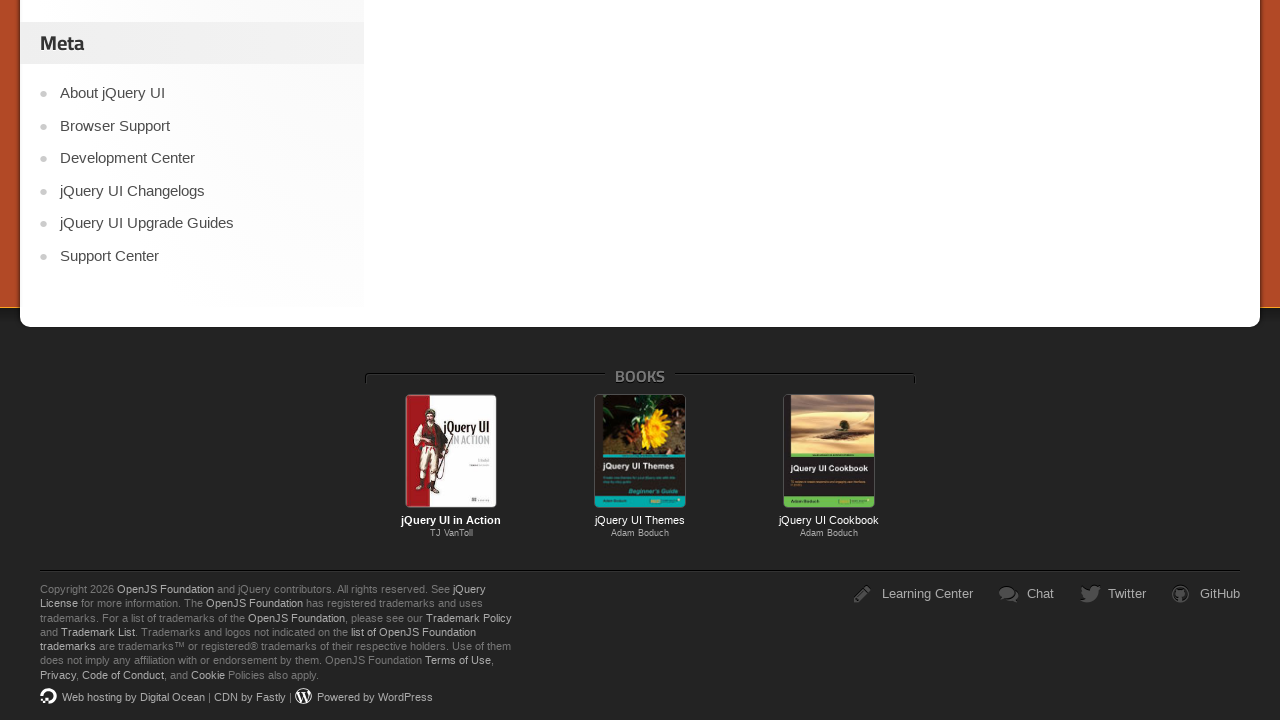

Waited 3 seconds for the page to settle
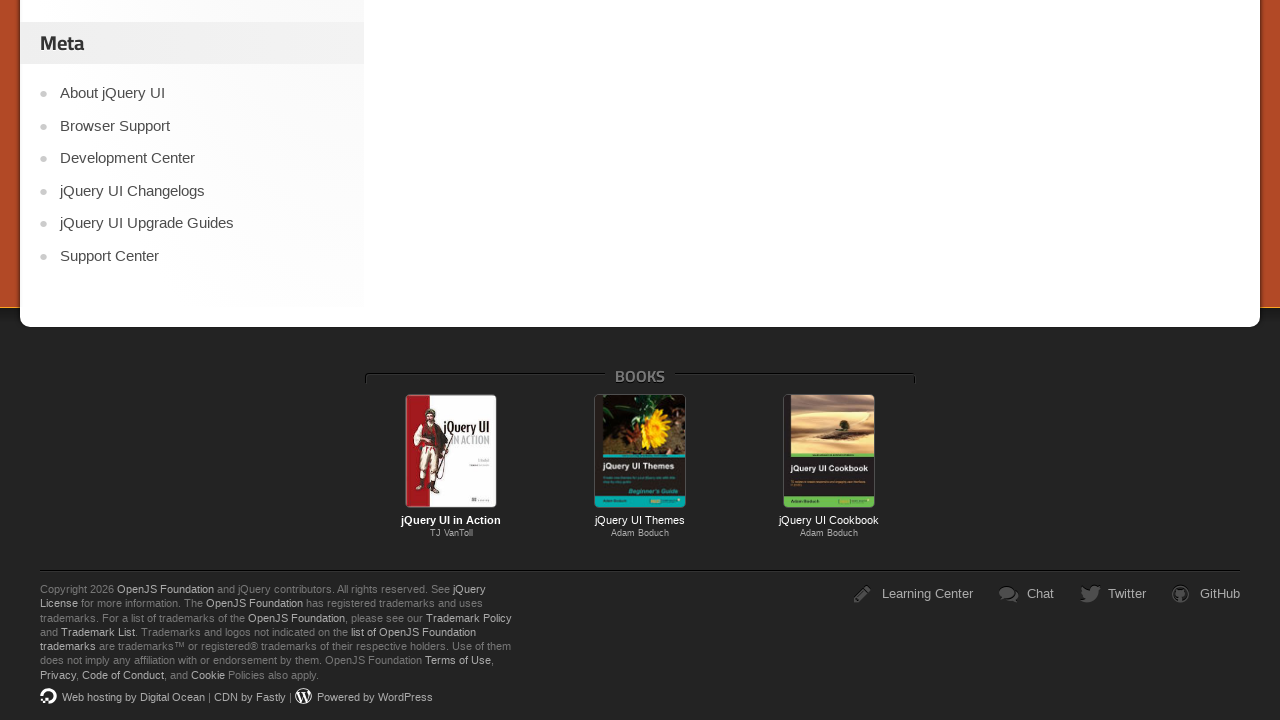

Located and switched to the iframe containing the drag and drop demo
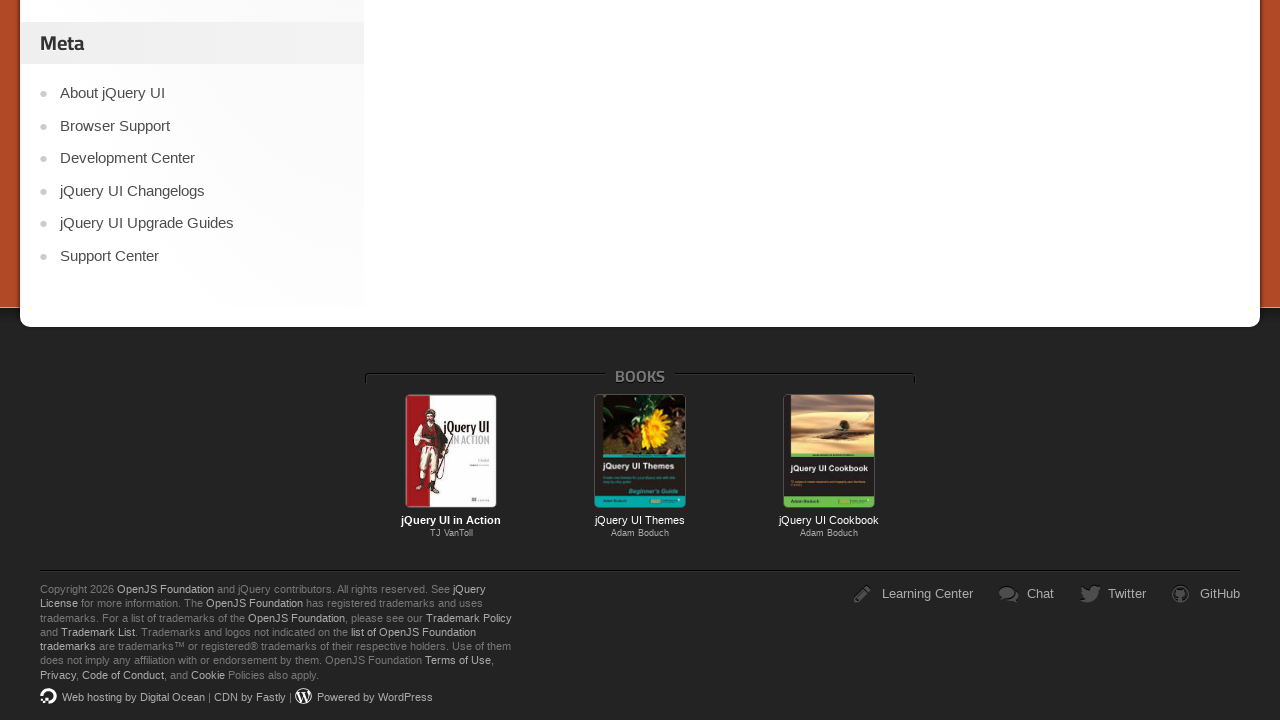

Located the draggable element with id 'draggable'
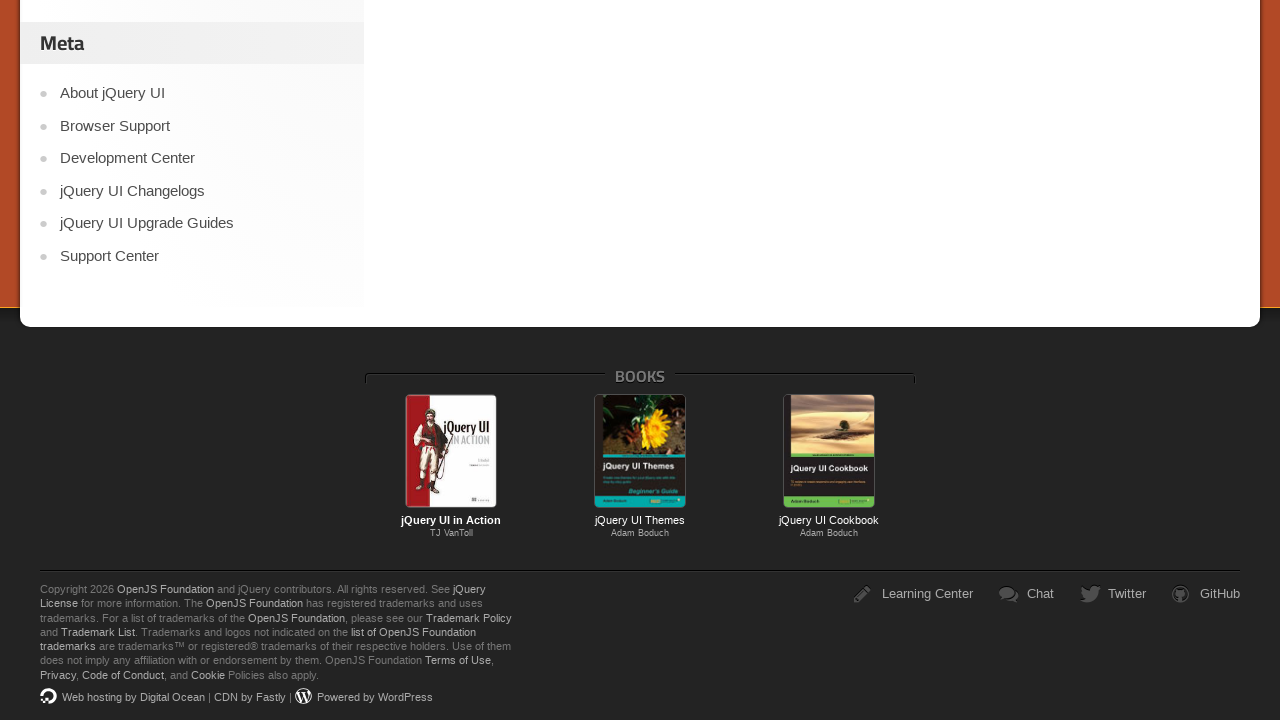

Located the droppable element with id 'droppable'
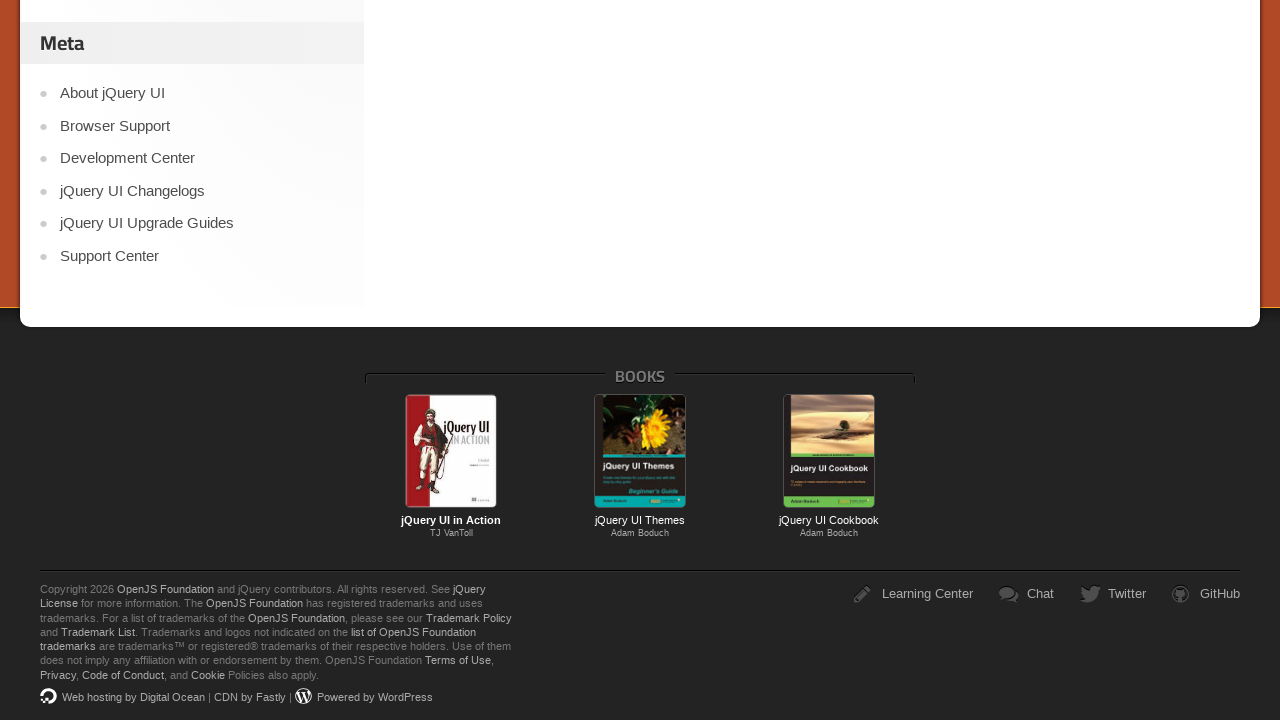

Dragged the draggable element into the droppable area at (622, 386)
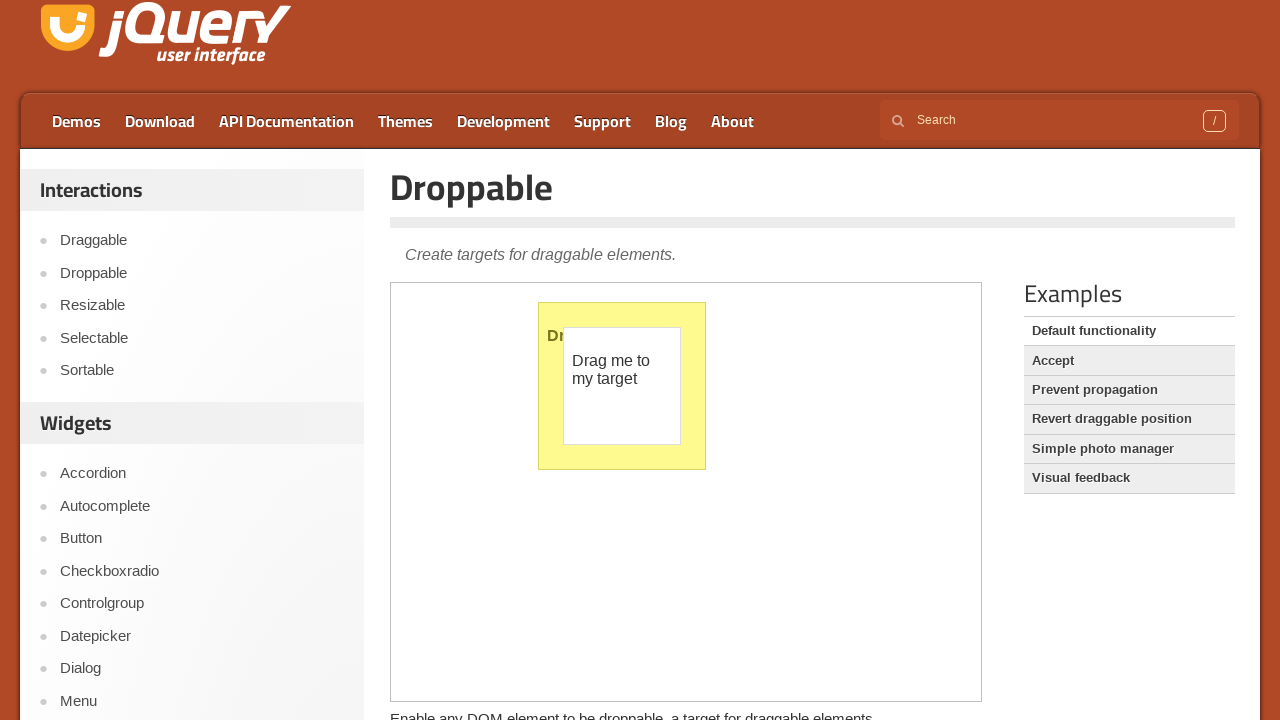

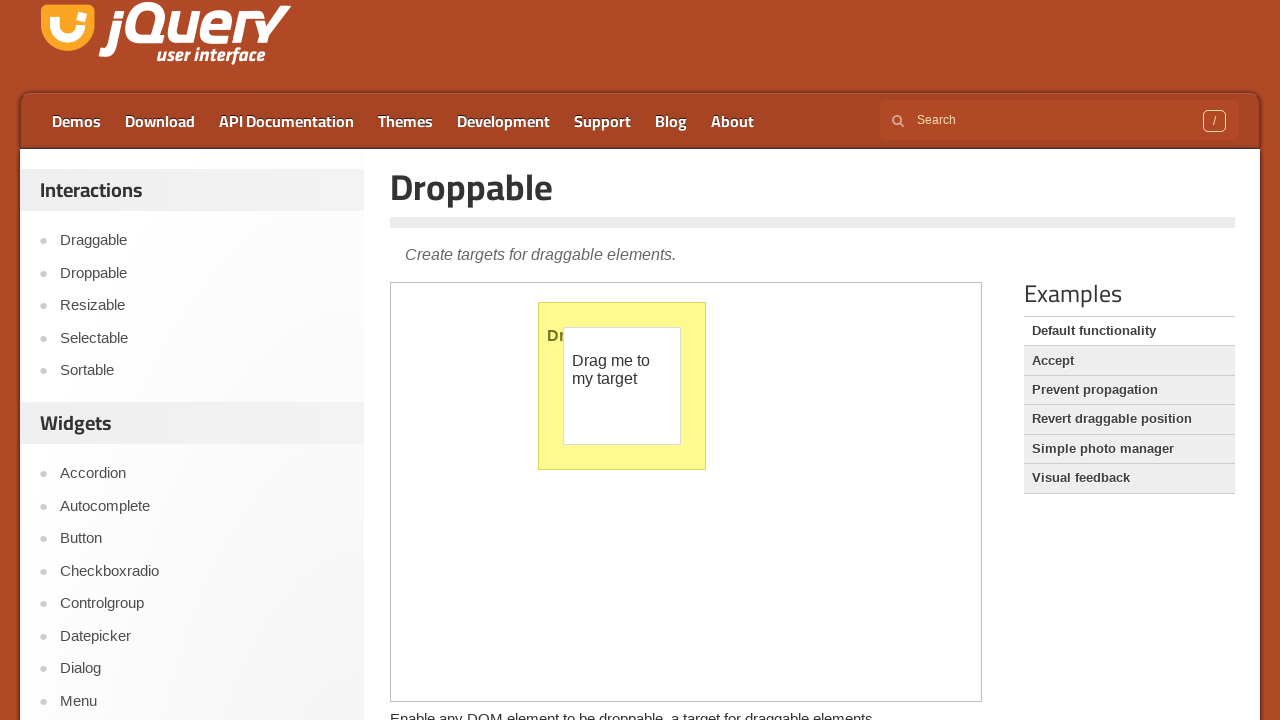